Tests clicking on an element that exists and is visible, then verifies the text content changes to "Ruby!"

Starting URL: http://watir.com/examples/non_control_elements.html

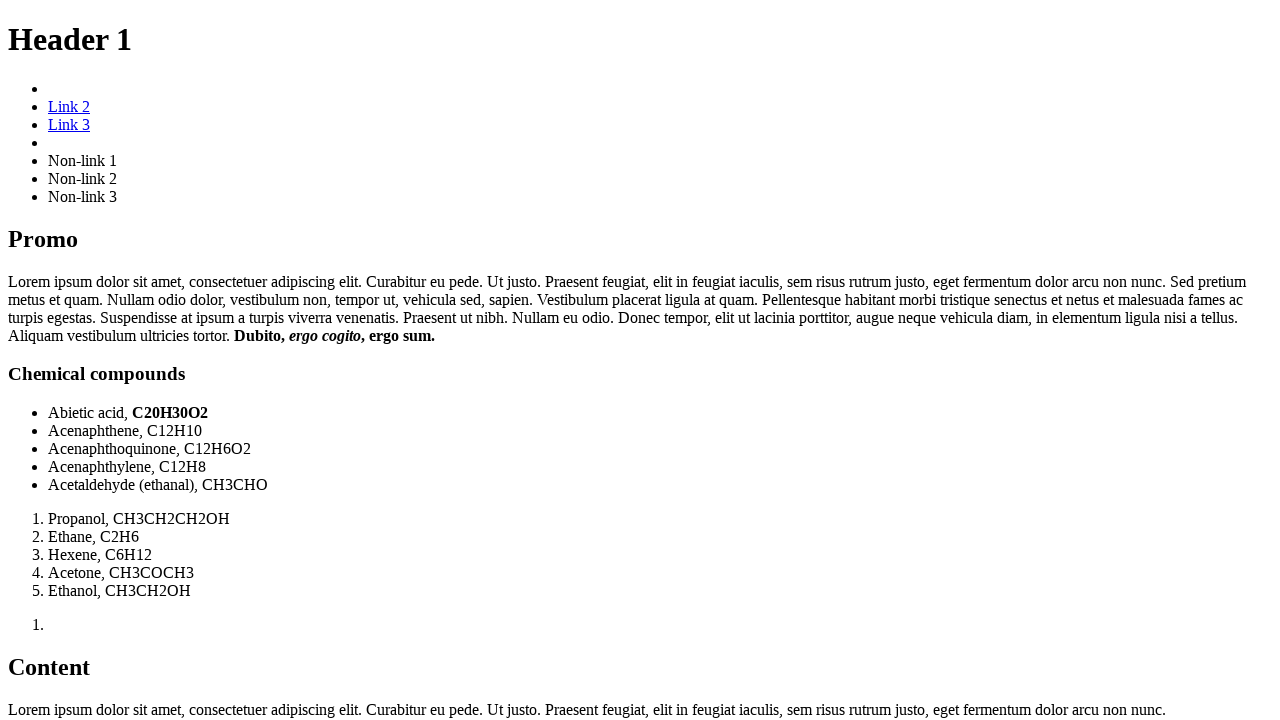

Navigated to non_control_elements.html
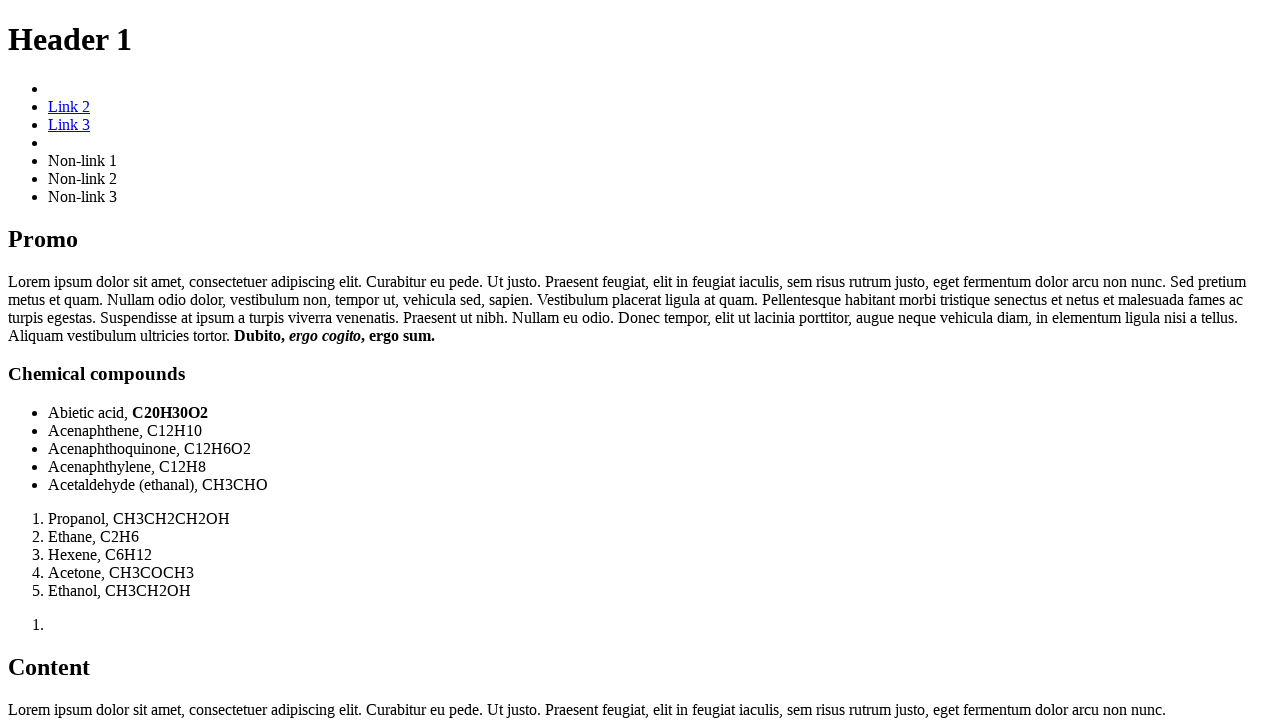

Clicked element with id 'best_language' at (640, 361) on #best_language
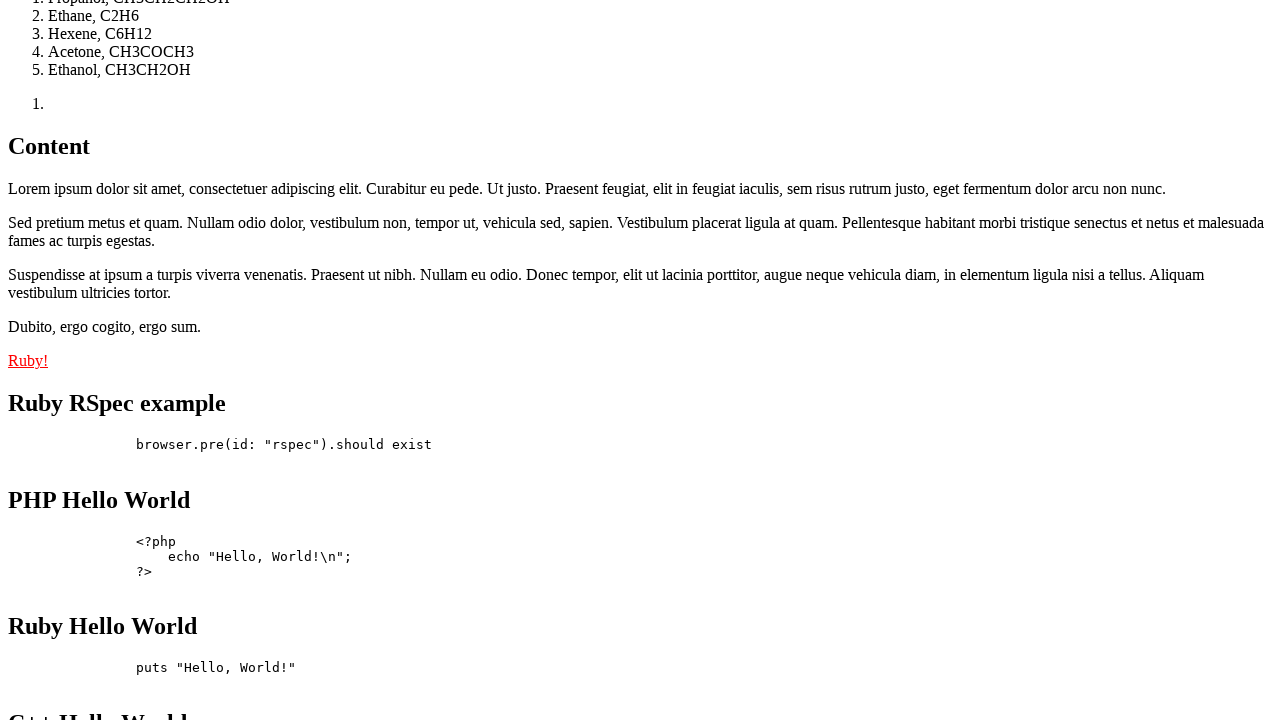

Verified text content changed to 'Ruby!'
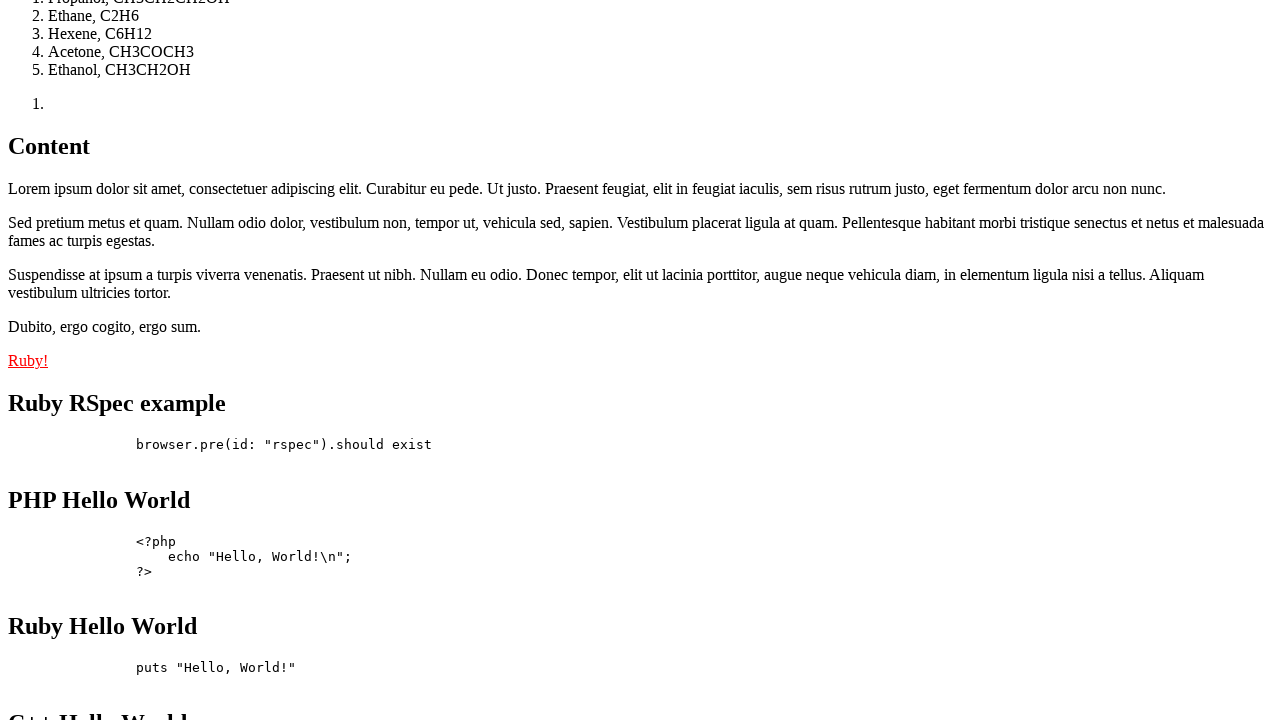

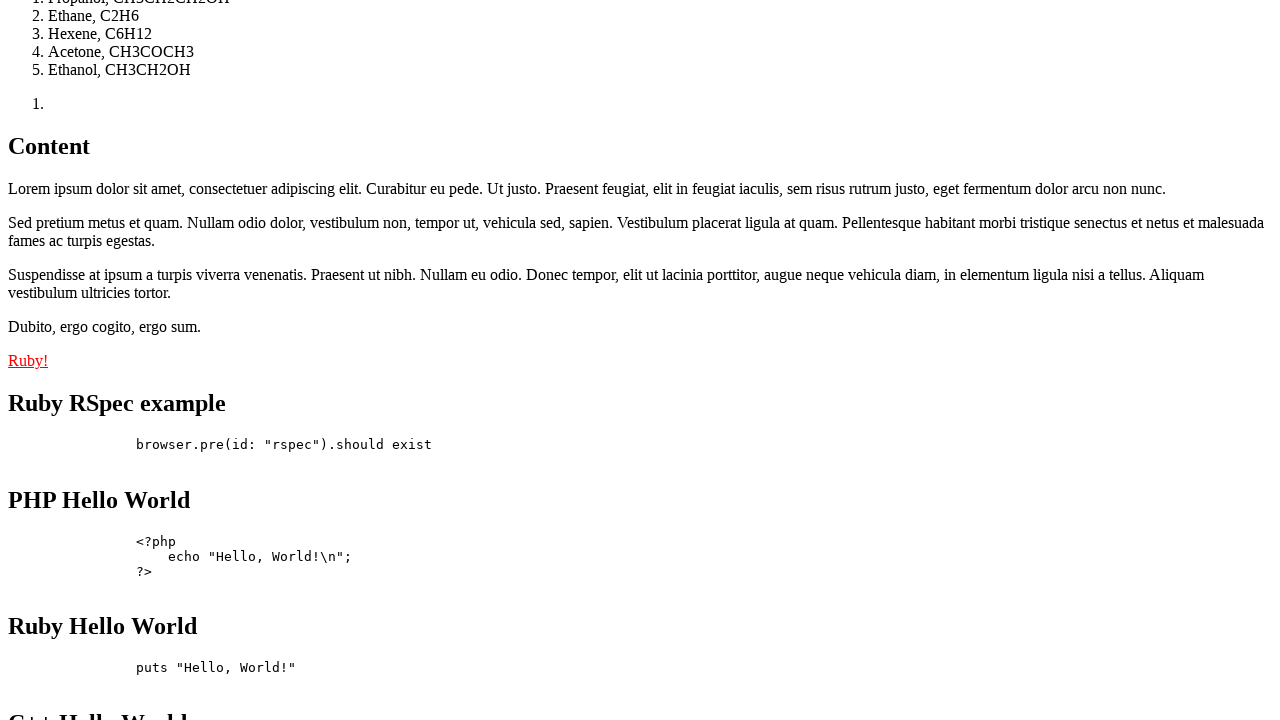